Tests a math challenge form by retrieving a value from an element attribute, calculating a result, and submitting the form with checkbox and radio button selections

Starting URL: http://suninjuly.github.io/get_attribute.html

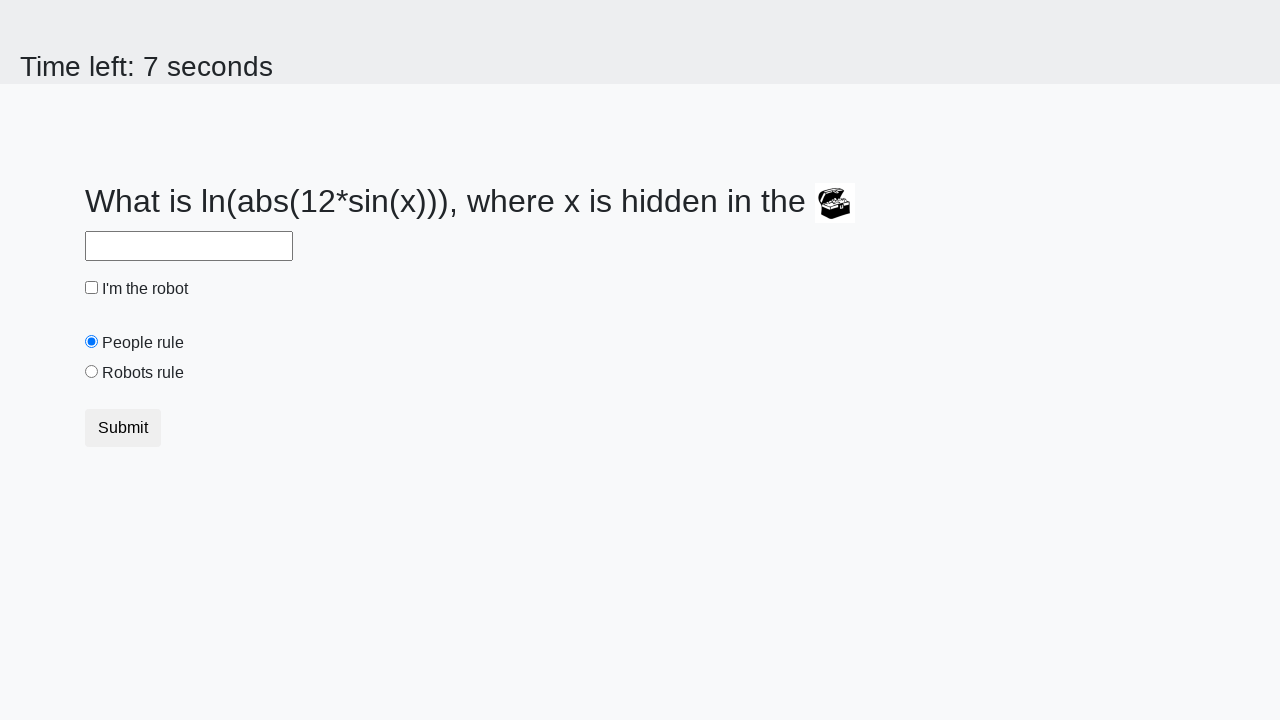

Retrieved valuex attribute from treasure element
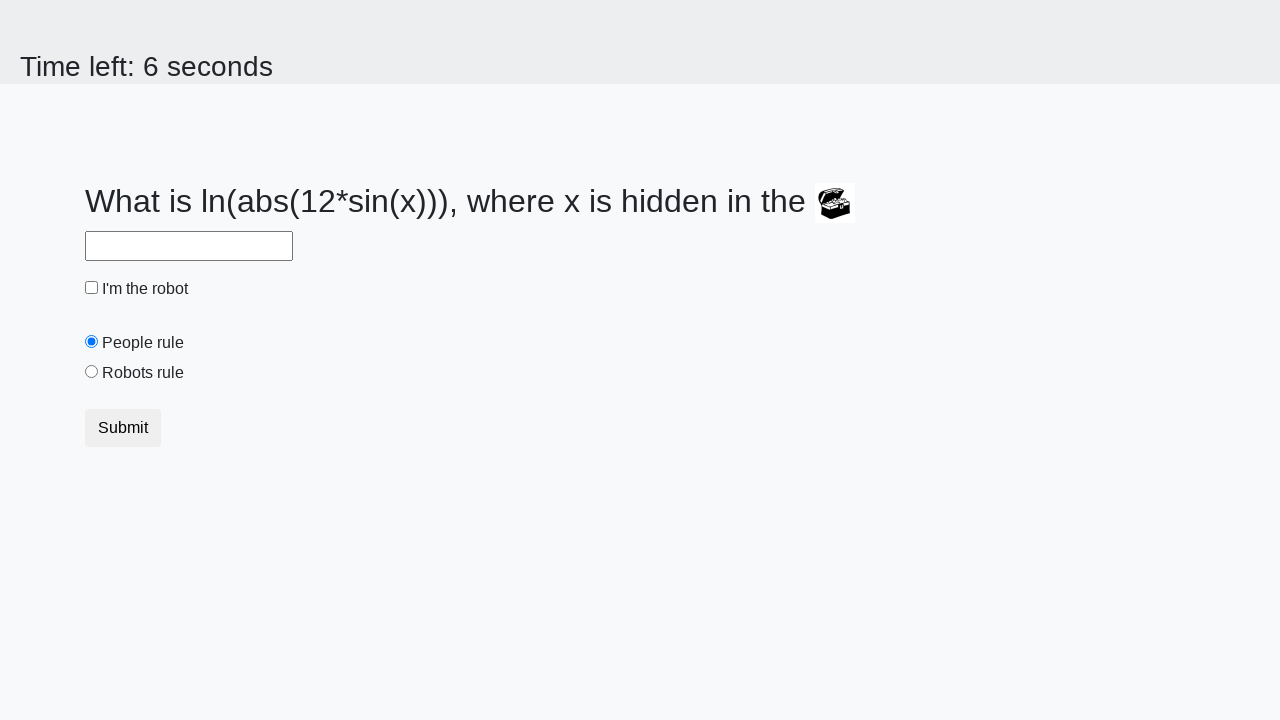

Filled answer field with calculated logarithmic value on #answer
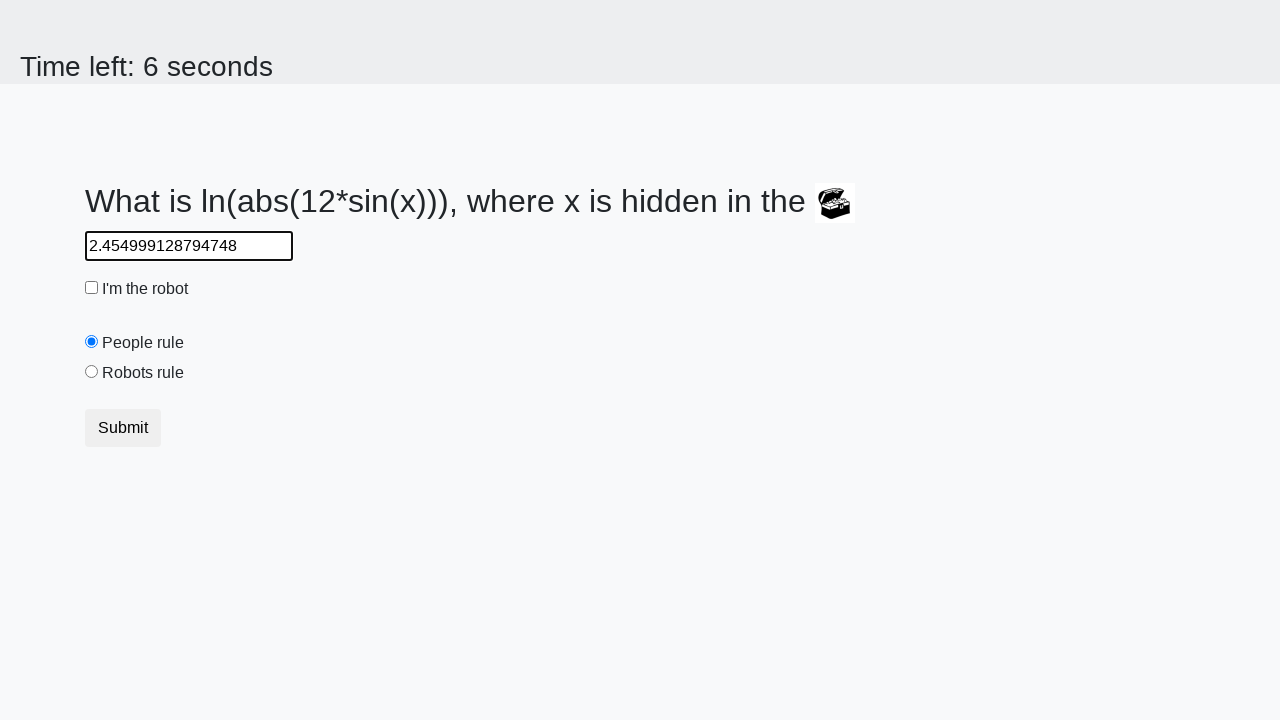

Clicked checkbox at (92, 288) on [type='checkbox']
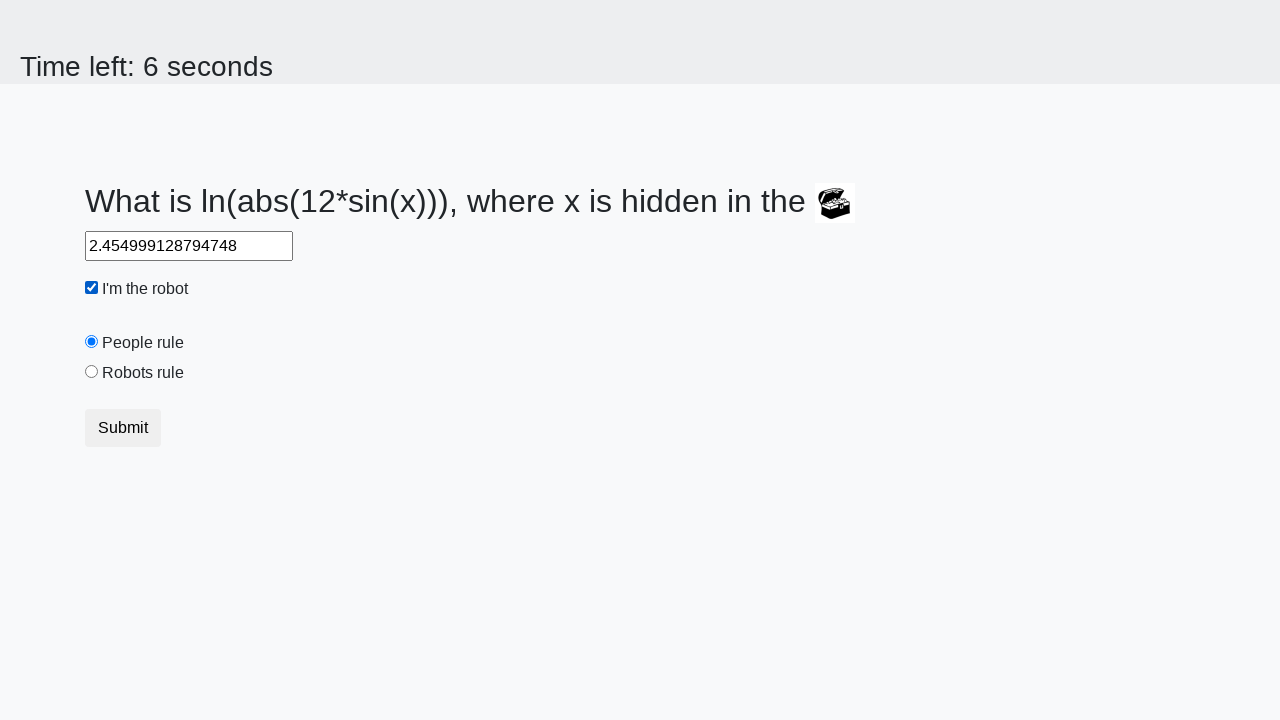

Selected robots radio button at (92, 372) on [value='robots']
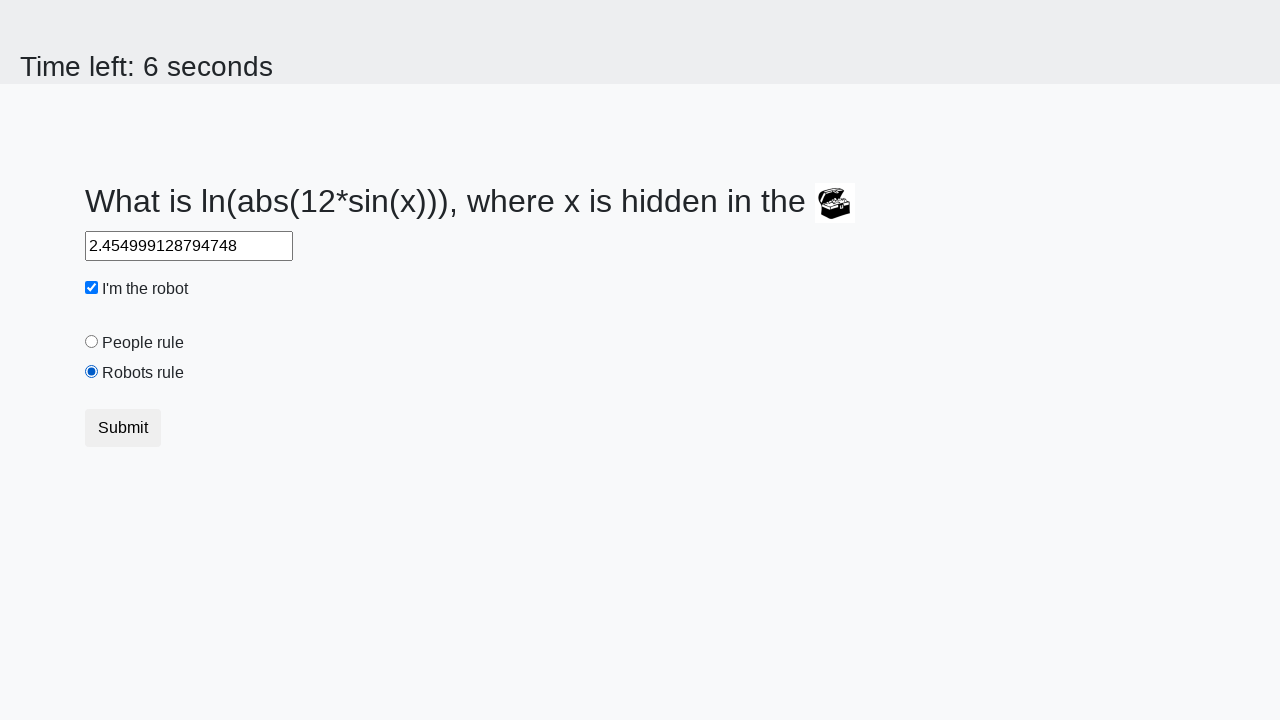

Clicked submit button to submit form at (123, 428) on button.btn
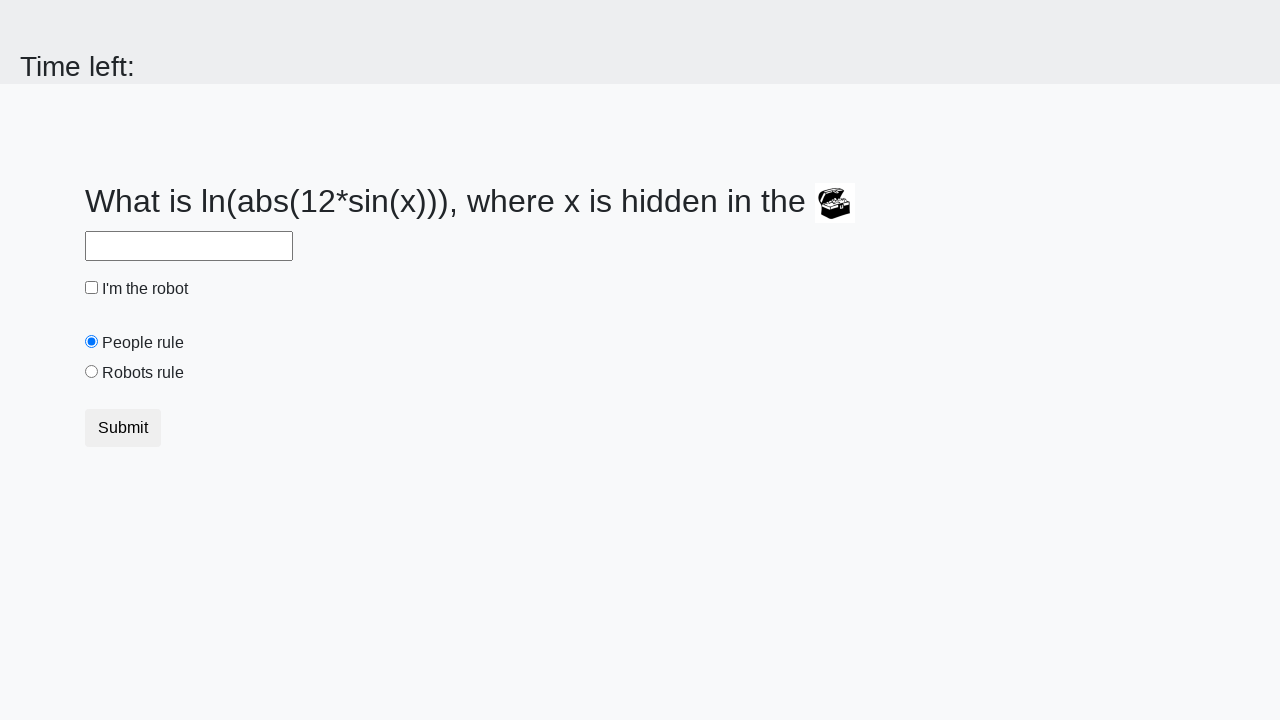

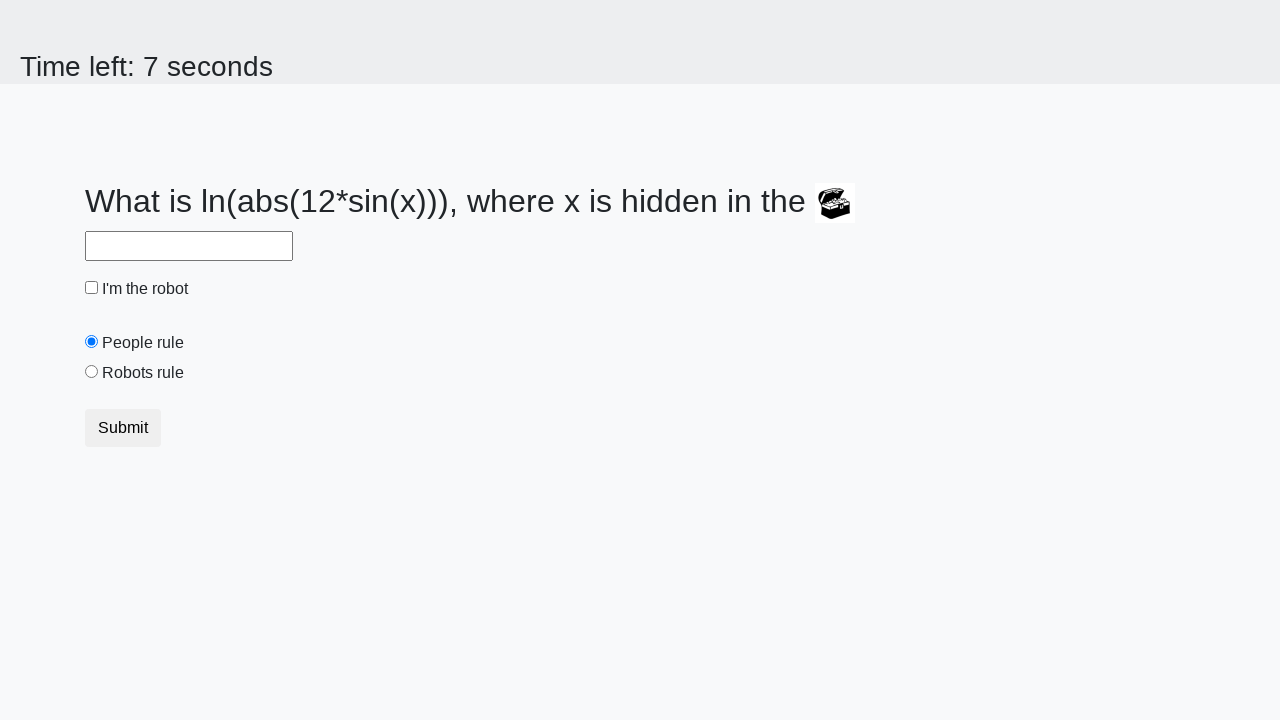